Tests that todo data persists after page reload by creating todos, checking one, and reloading the page.

Starting URL: https://demo.playwright.dev/todomvc

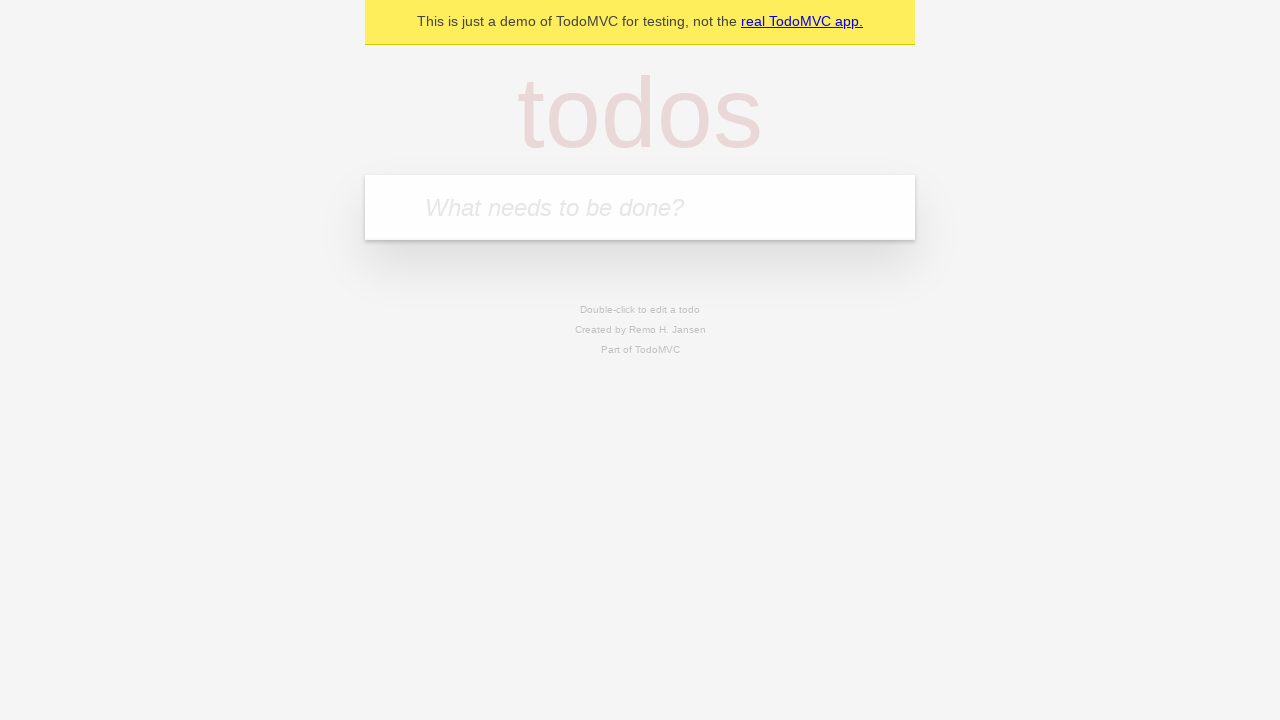

Located the new todo input field
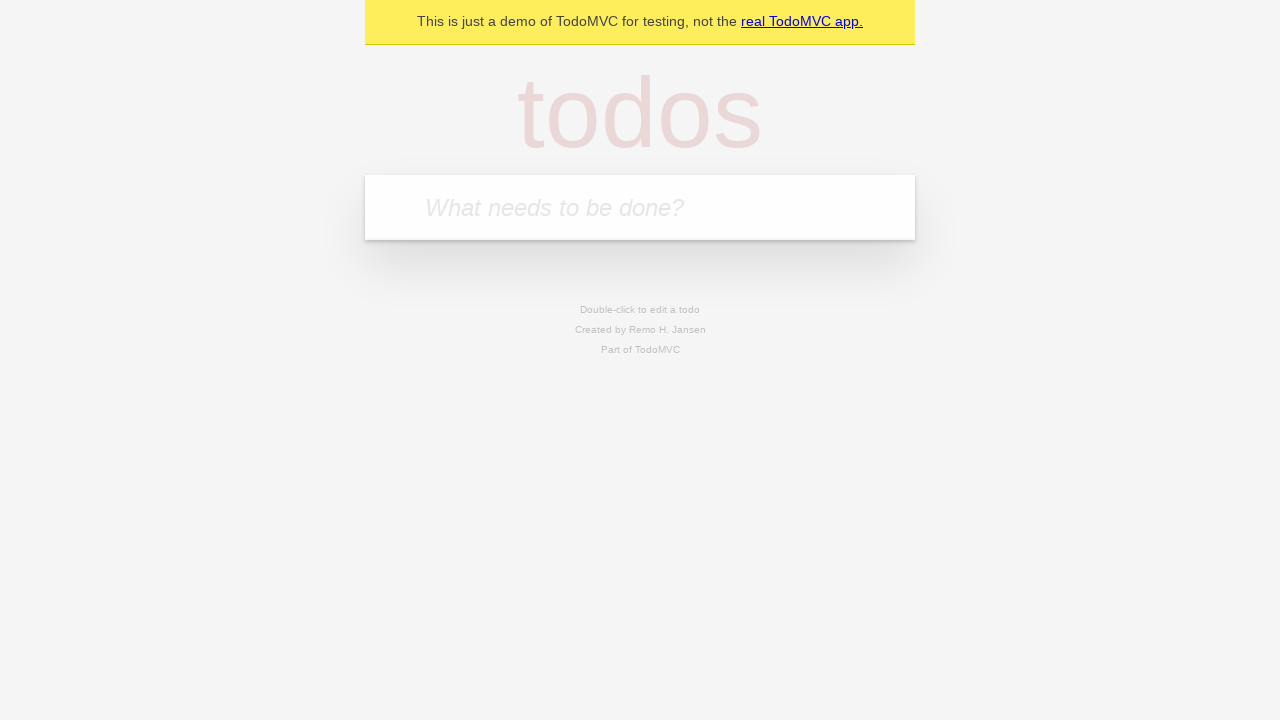

Filled first todo with 'buy some cheese' on internal:attr=[placeholder="What needs to be done?"i]
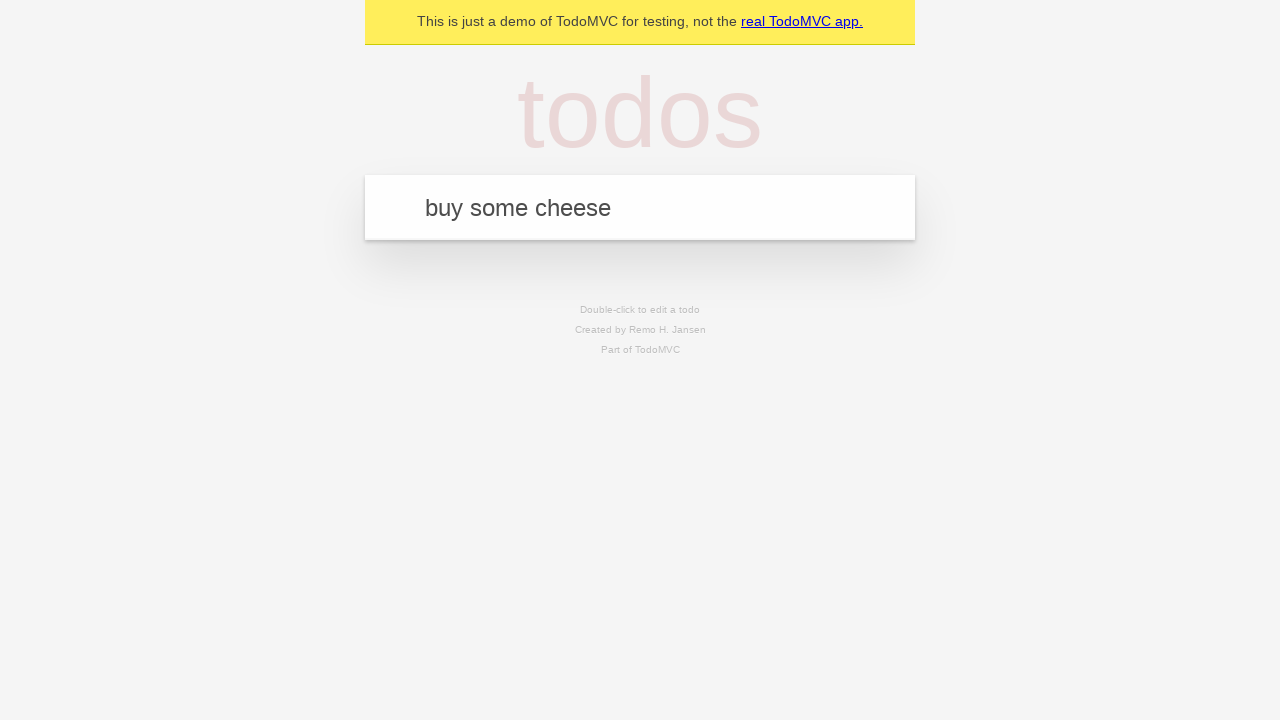

Pressed Enter to create first todo on internal:attr=[placeholder="What needs to be done?"i]
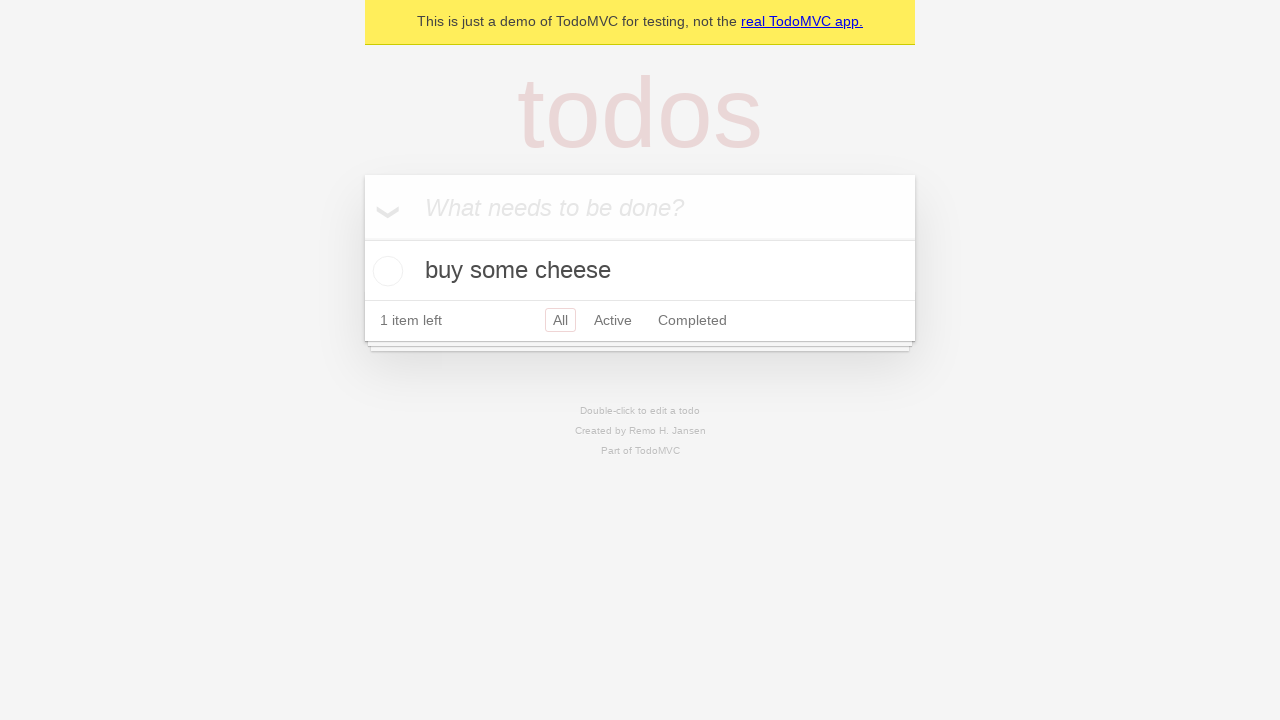

Filled second todo with 'feed the cat' on internal:attr=[placeholder="What needs to be done?"i]
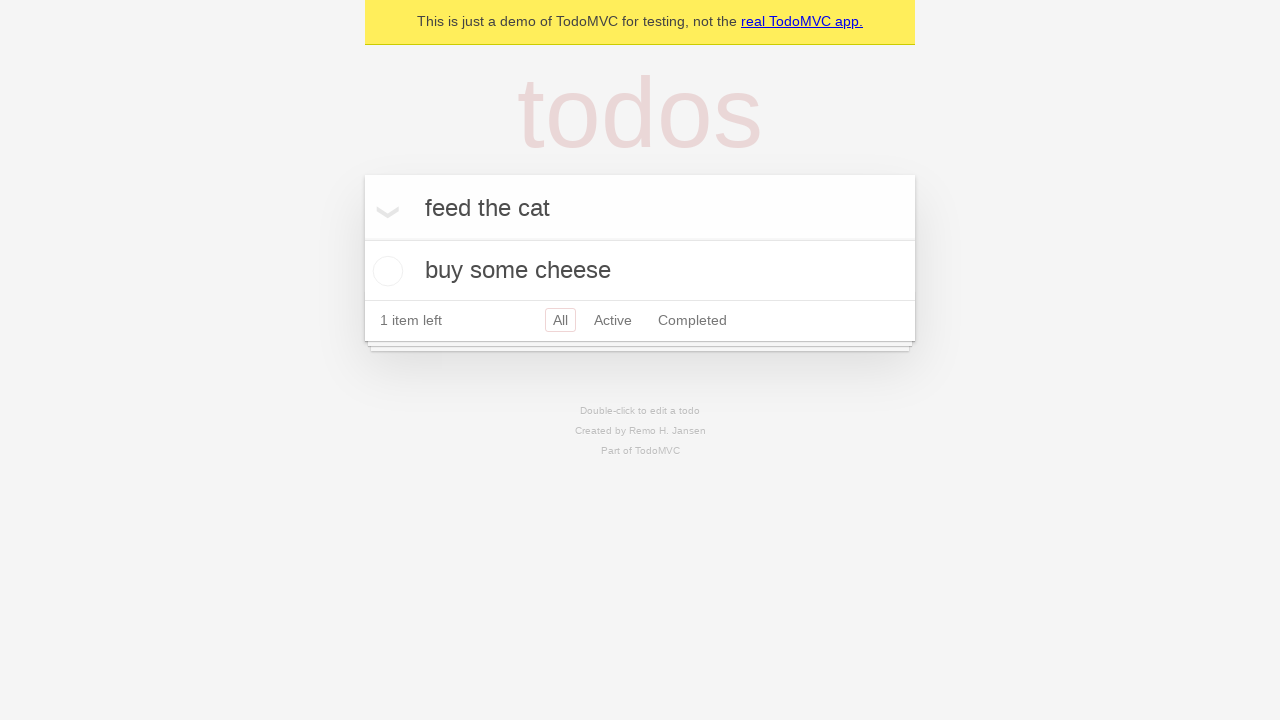

Pressed Enter to create second todo on internal:attr=[placeholder="What needs to be done?"i]
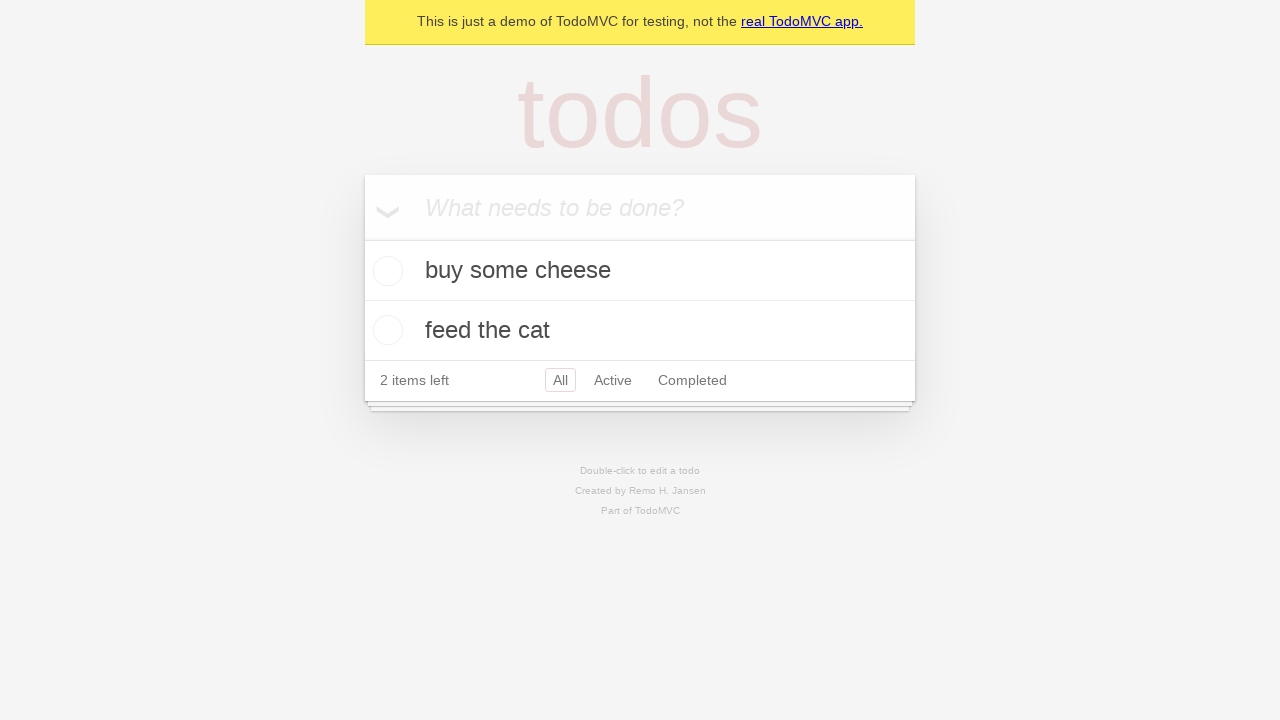

Waited for both todos to be created
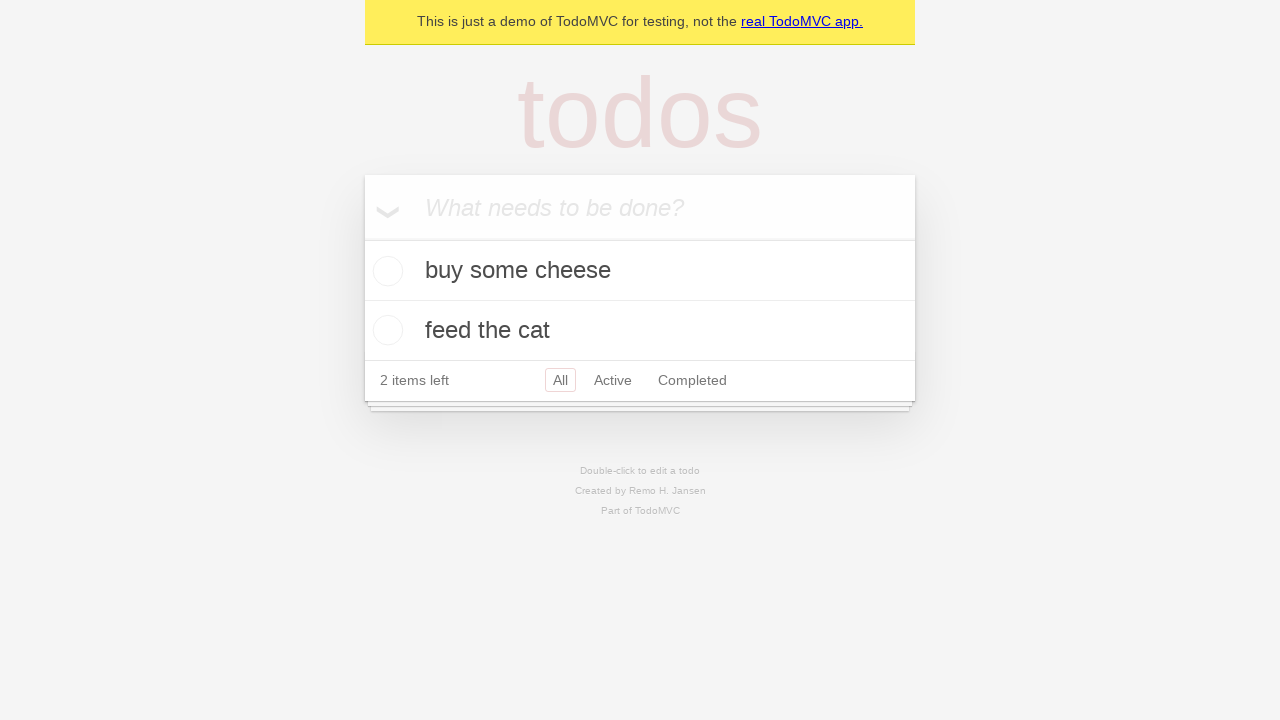

Located checkbox for first todo item
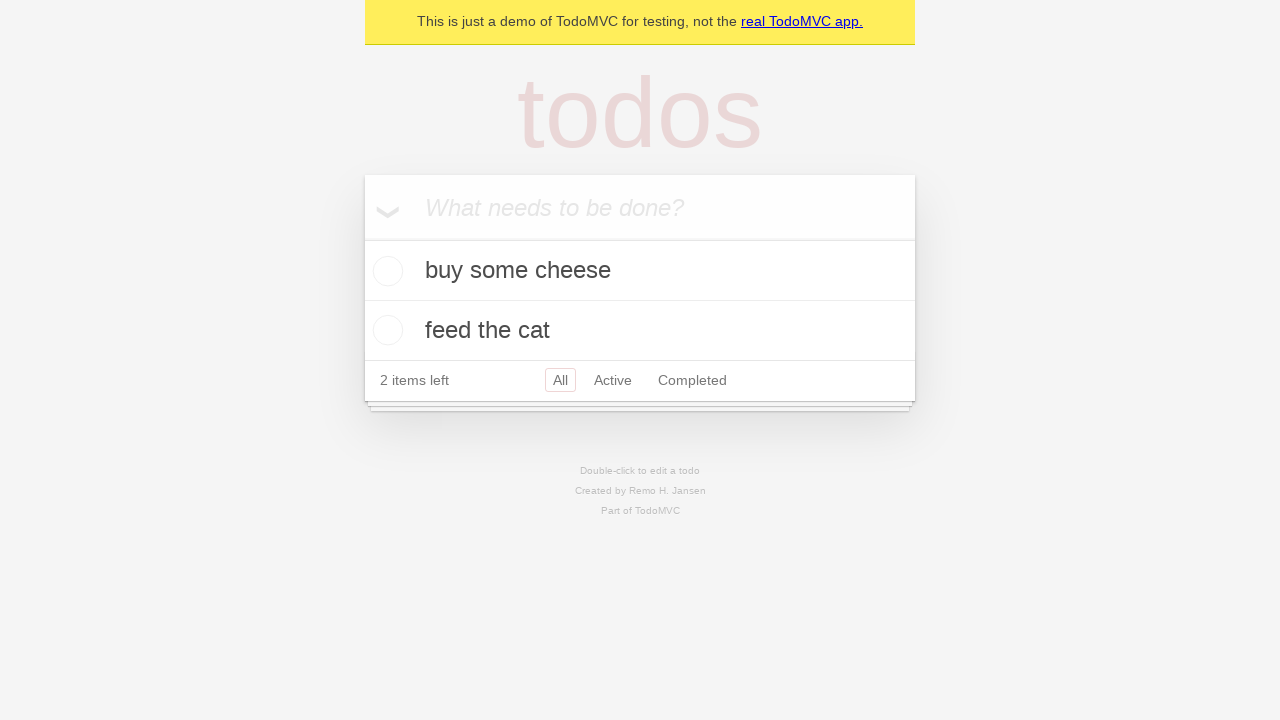

Checked the first todo item at (385, 271) on internal:testid=[data-testid="todo-item"s] >> nth=0 >> internal:role=checkbox
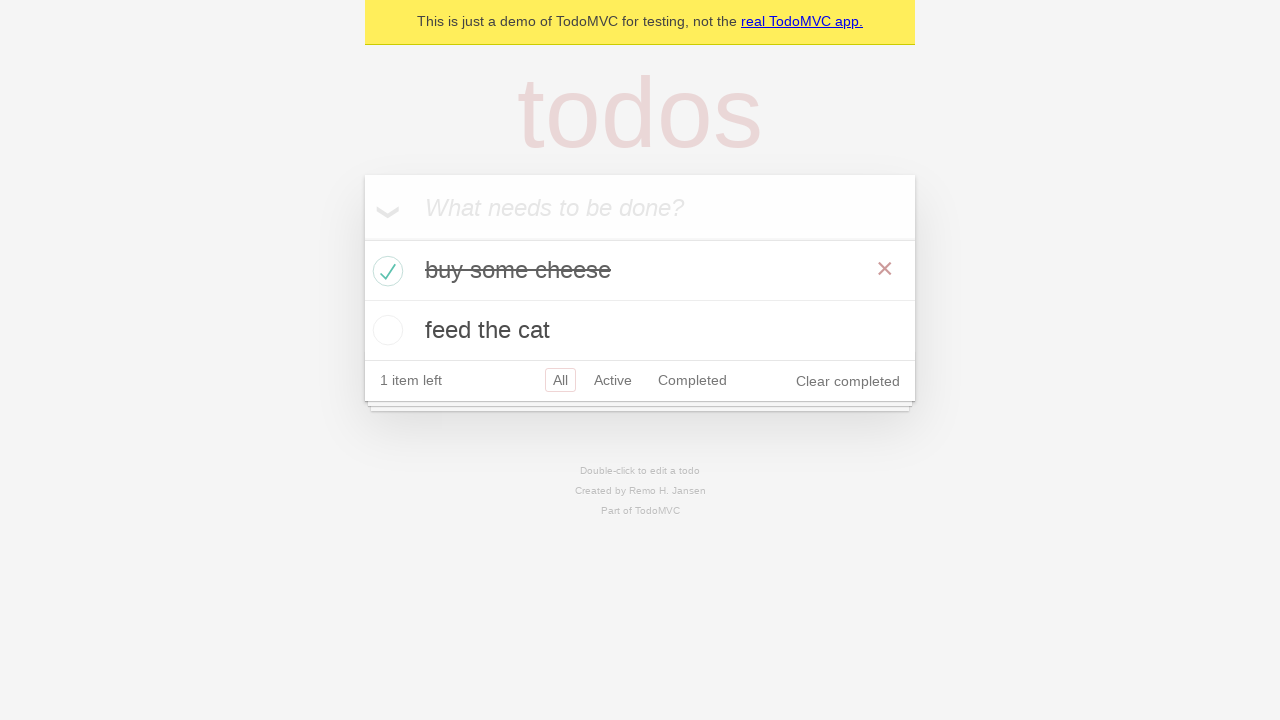

Reloaded the page to test data persistence
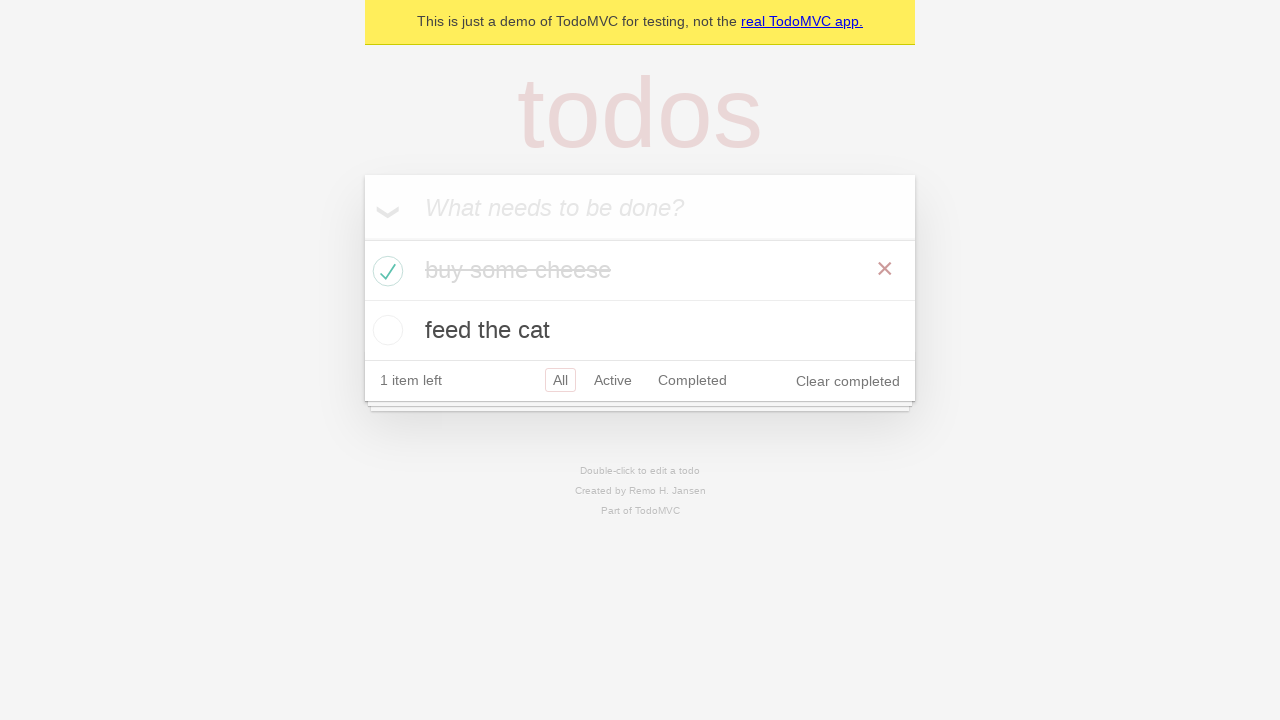

Todo items loaded after page reload
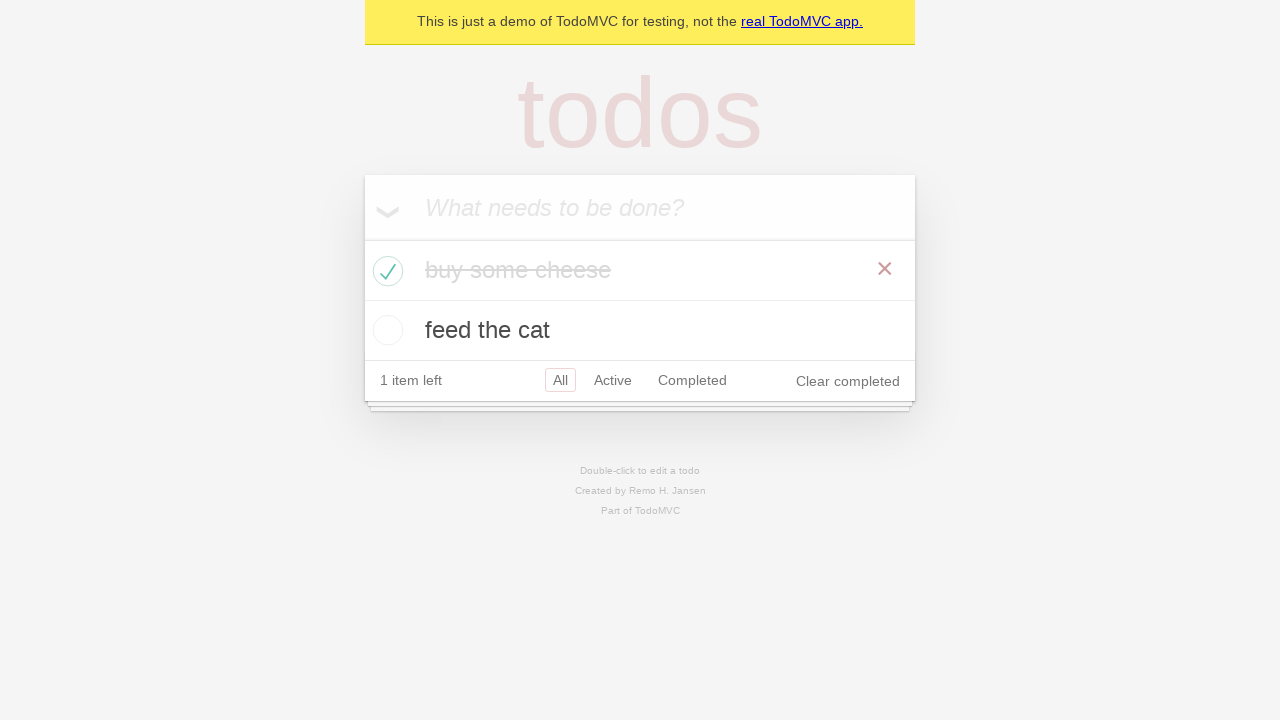

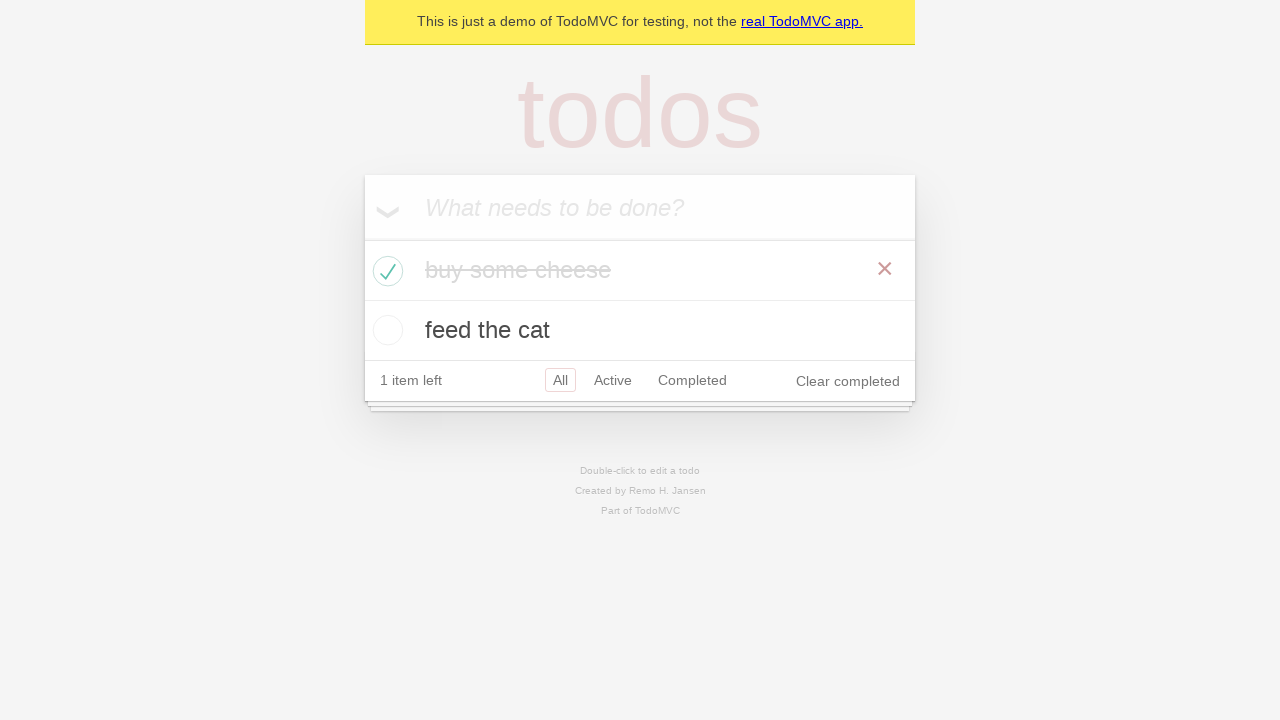